Clicks radio button and checkbox elements and verifies they are selected

Starting URL: https://automationfc.github.io/basic-form/index.html

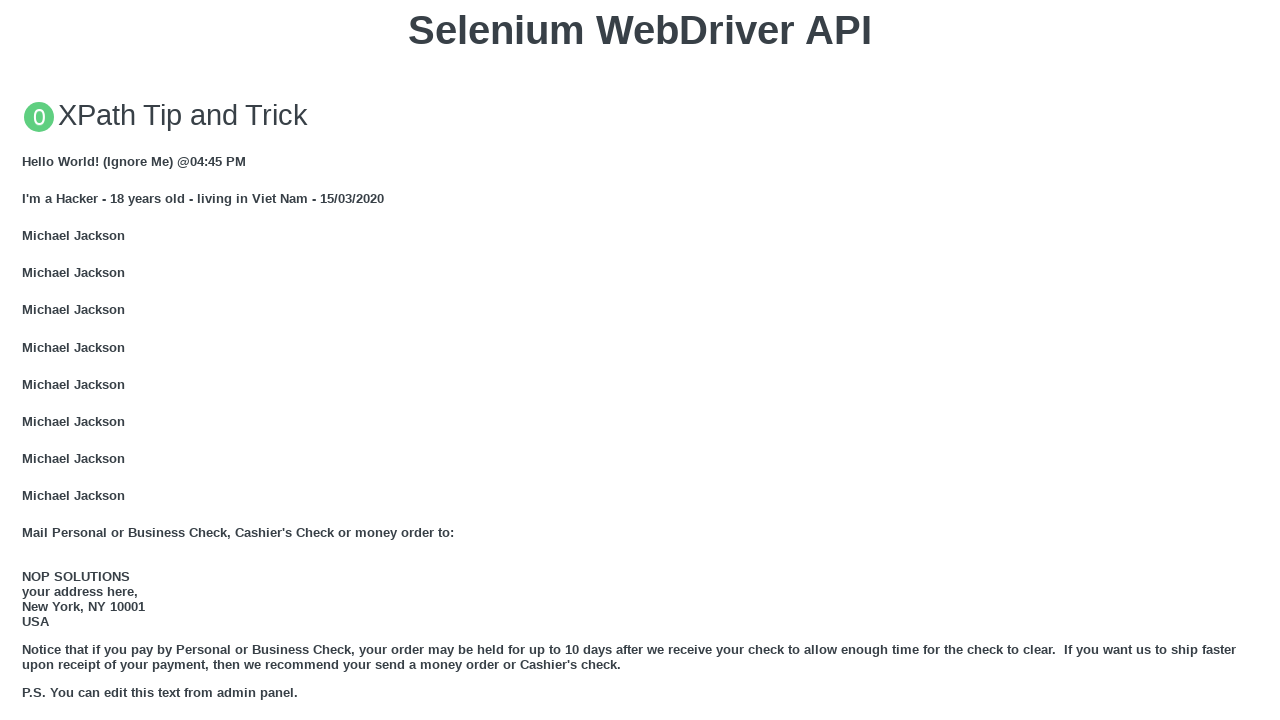

Clicked under_18 radio button at (28, 360) on xpath=//input[@id='under_18']
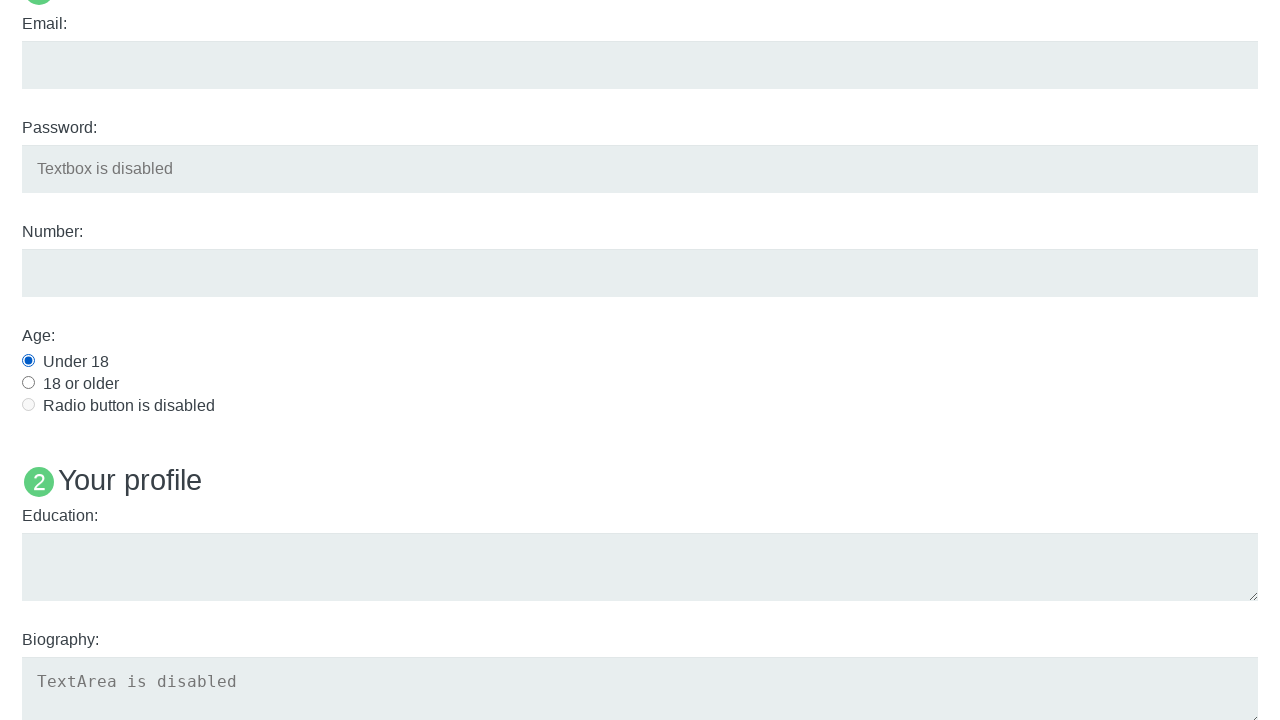

Clicked java checkbox at (28, 361) on xpath=//input[@id='java']
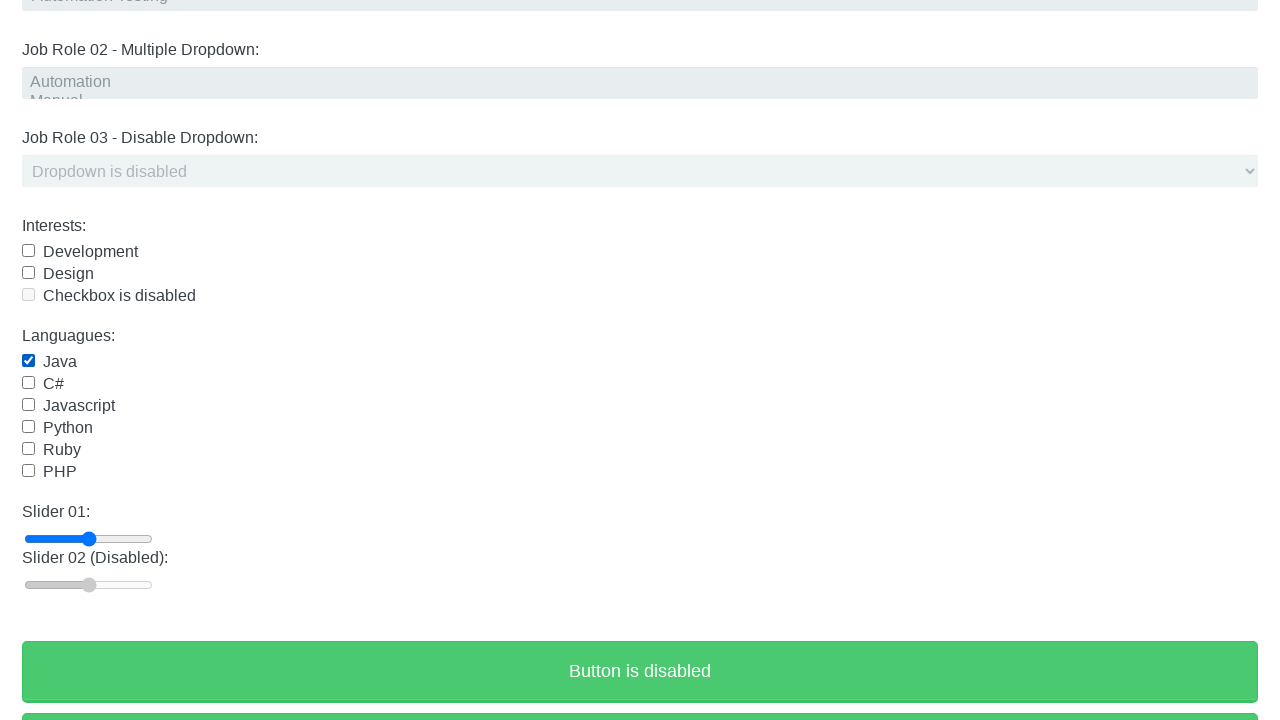

Verified under_18 radio button is selected
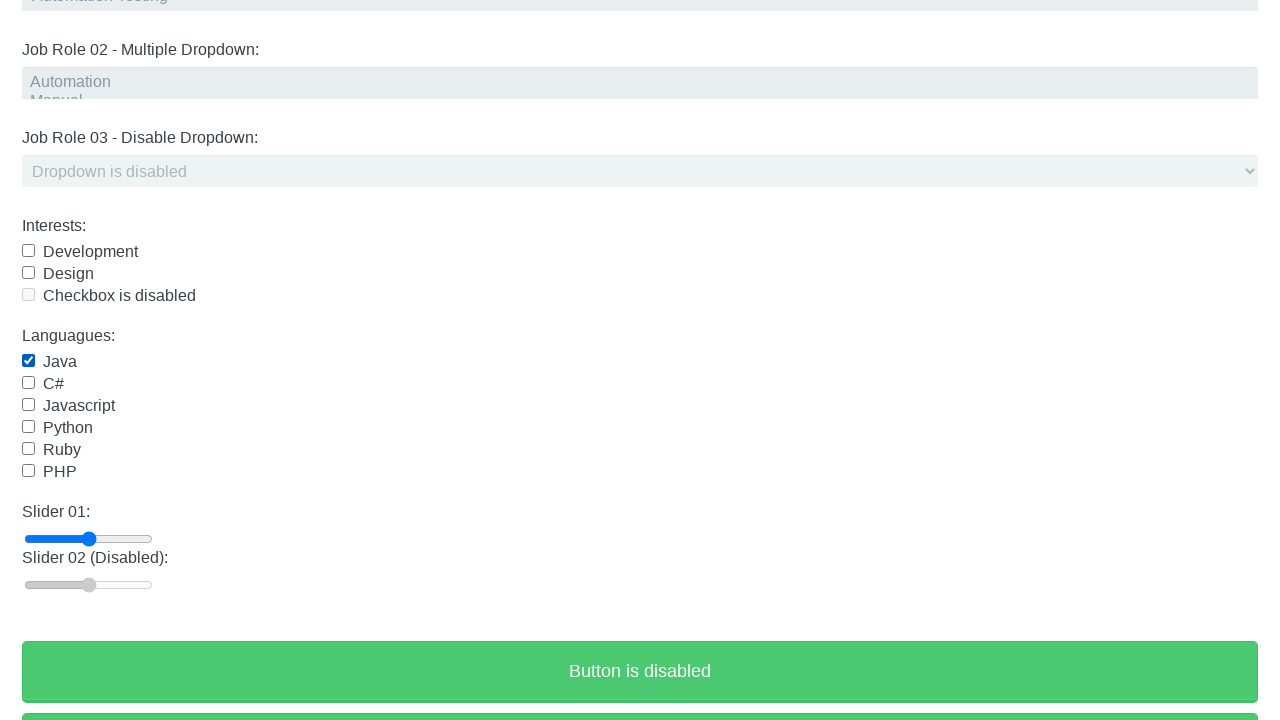

Verified java checkbox is selected
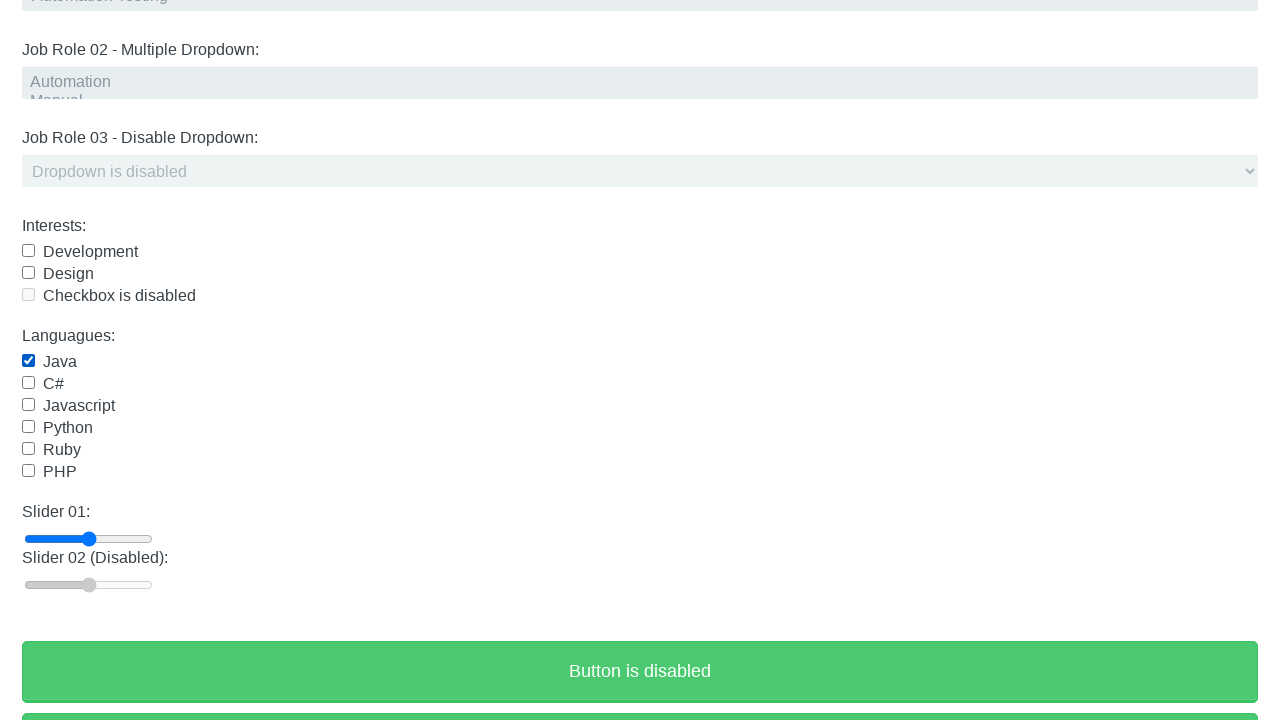

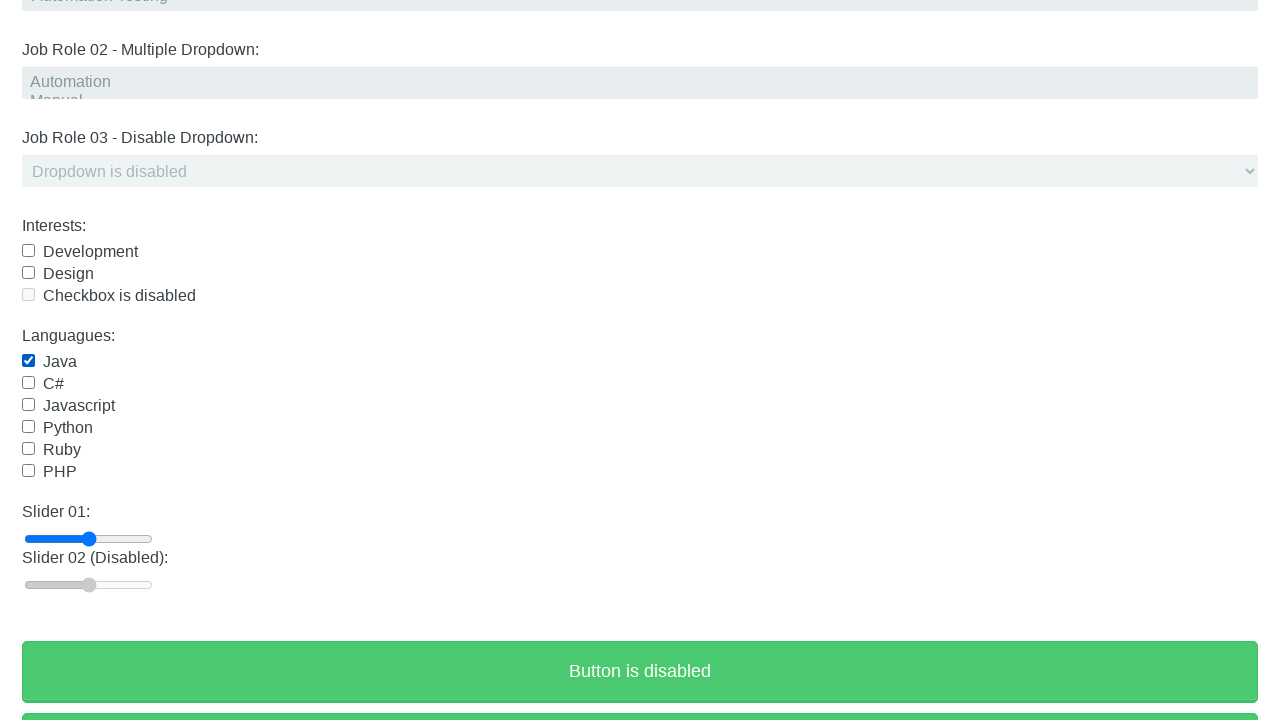